Tests marking all todo items as completed using the toggle all checkbox

Starting URL: https://demo.playwright.dev/todomvc

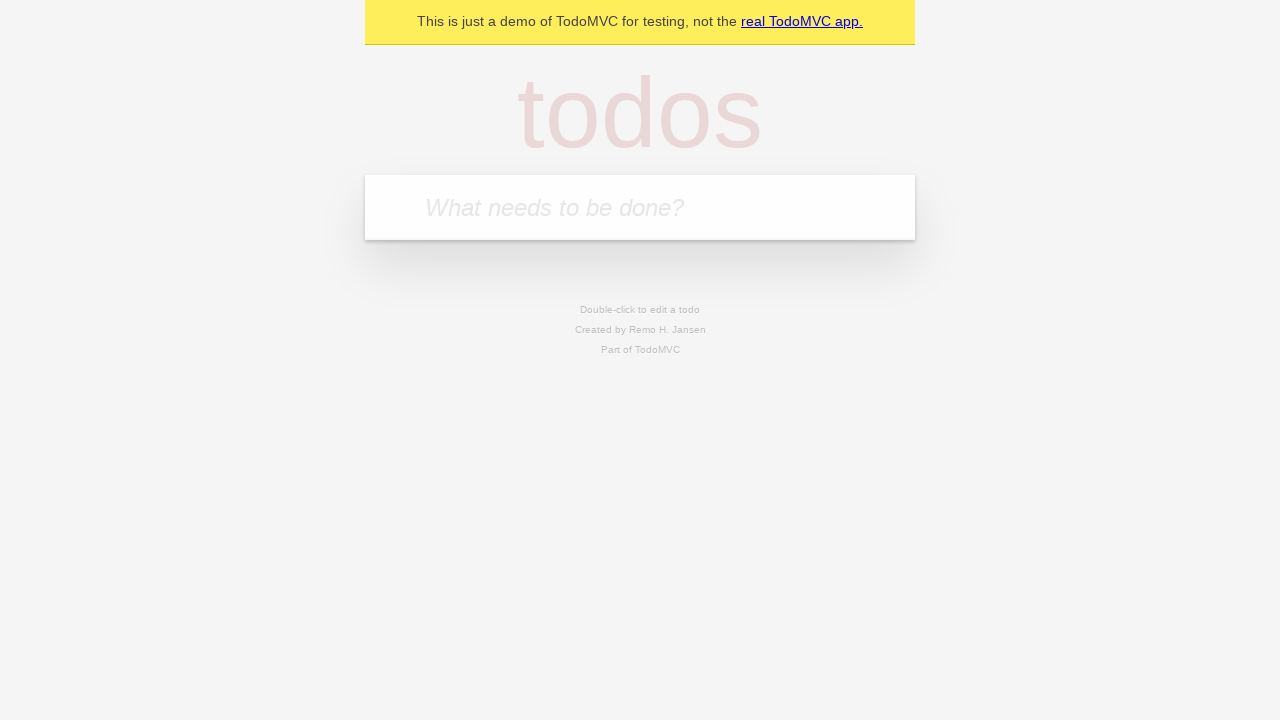

Filled first todo input with 'buy some cheese' on internal:attr=[placeholder="What needs to be done?"i]
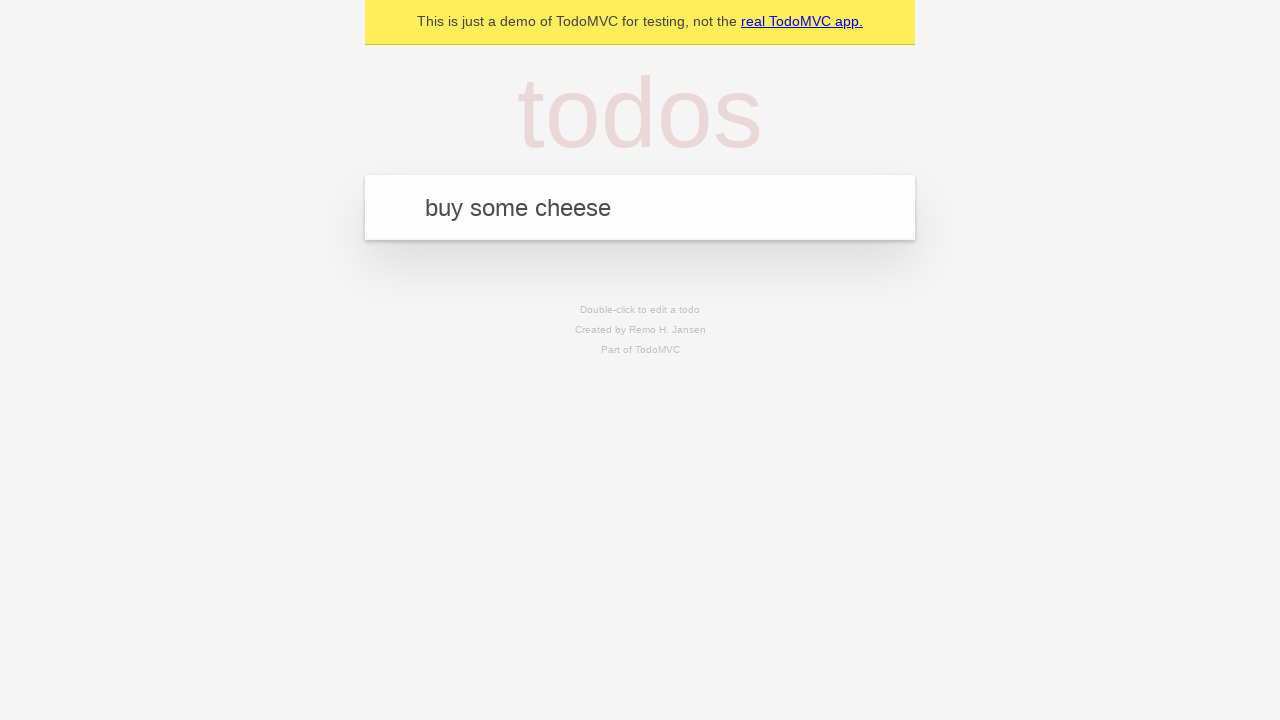

Pressed Enter to add first todo item on internal:attr=[placeholder="What needs to be done?"i]
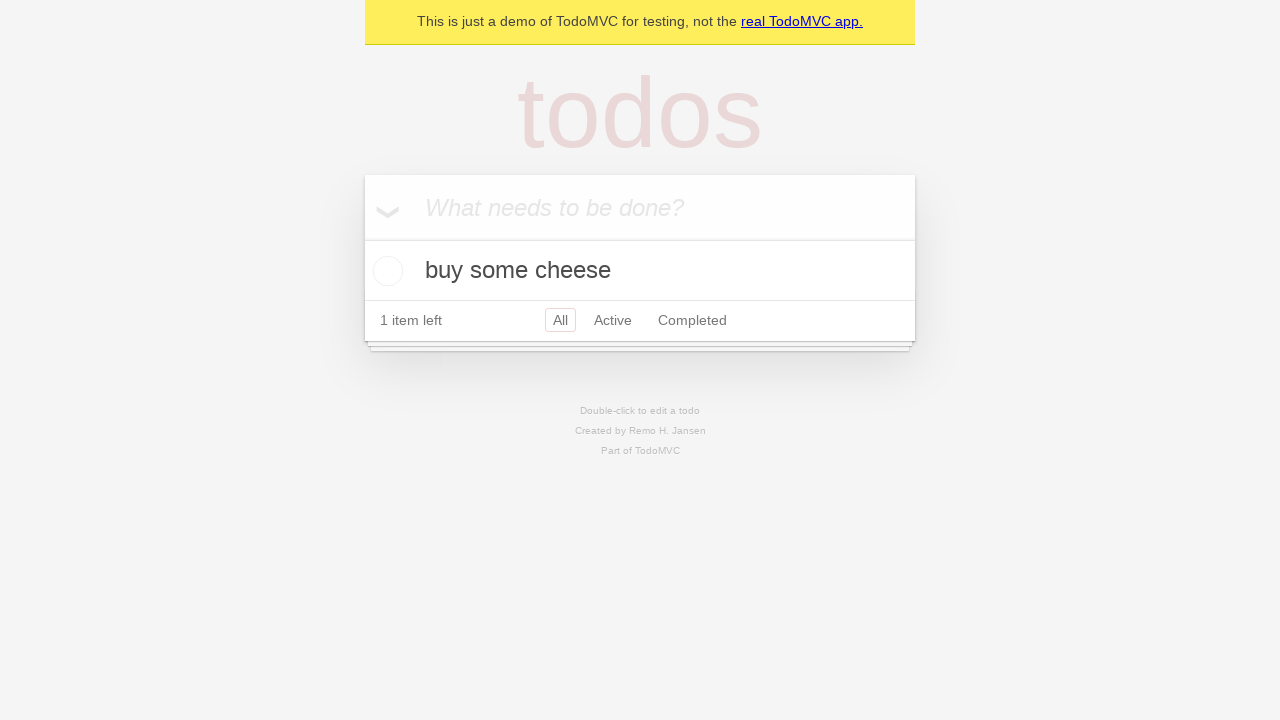

Filled second todo input with 'feed the cat' on internal:attr=[placeholder="What needs to be done?"i]
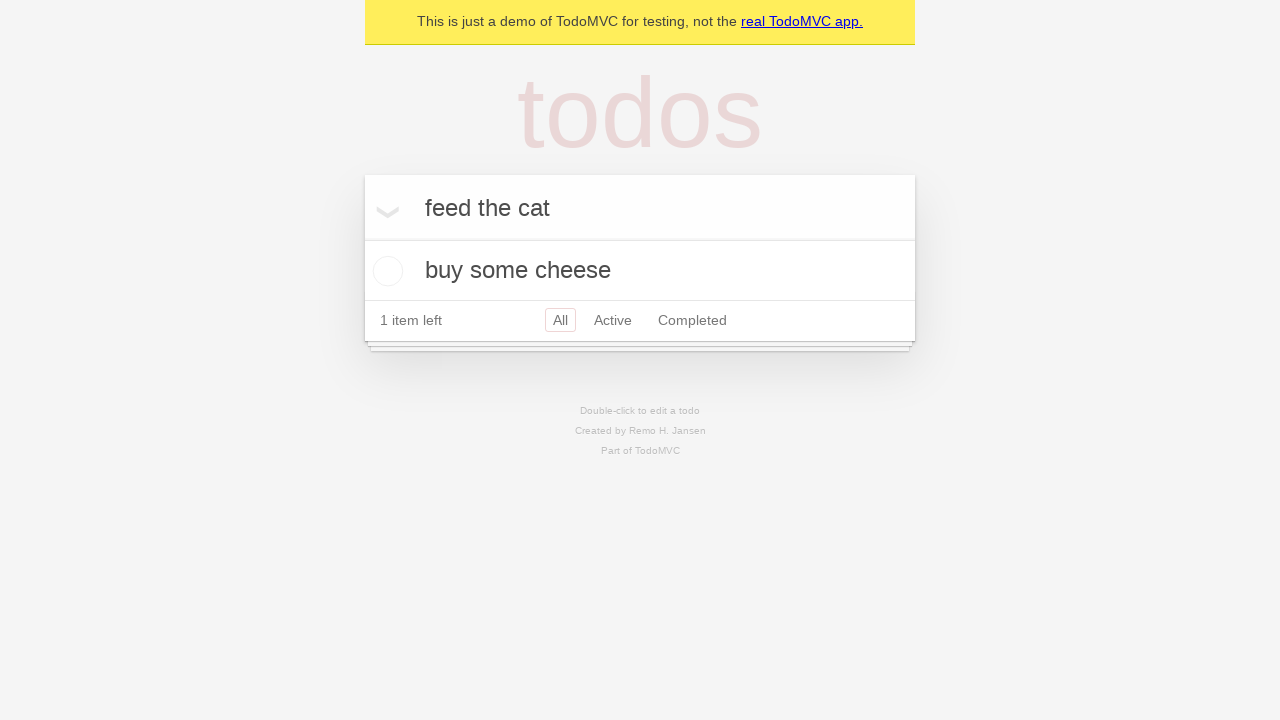

Pressed Enter to add second todo item on internal:attr=[placeholder="What needs to be done?"i]
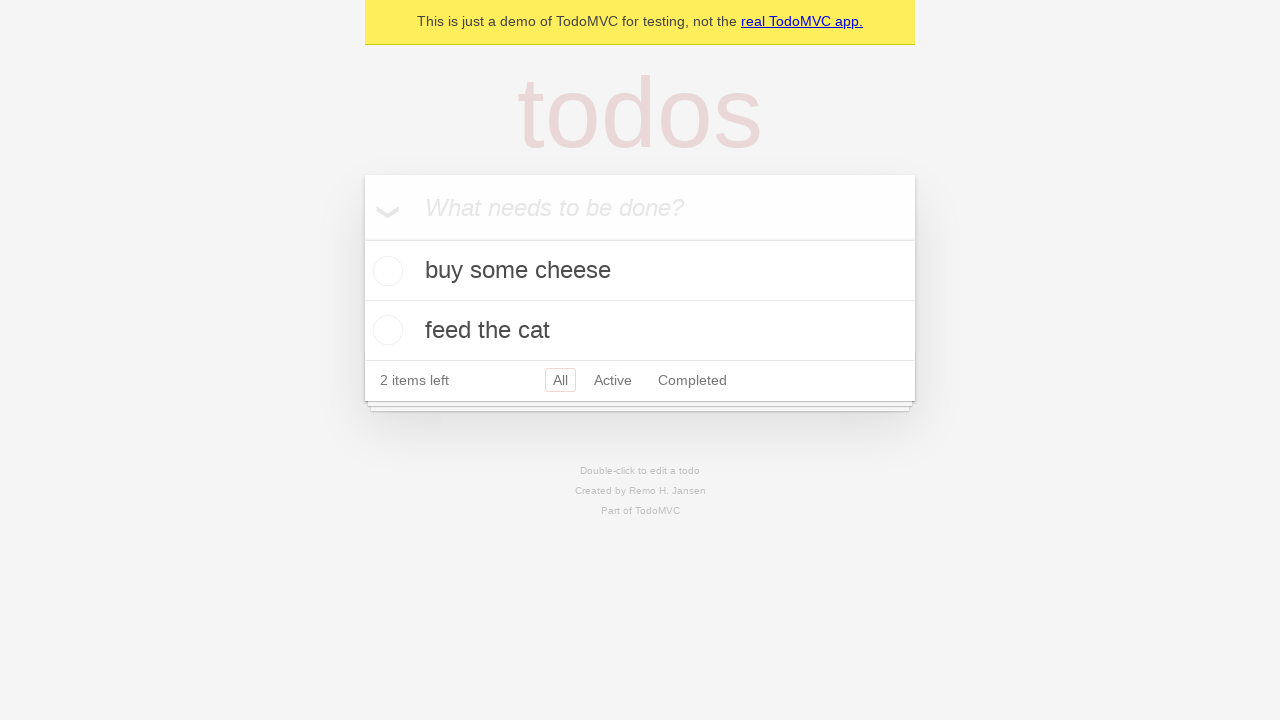

Filled third todo input with 'book a doctors appointment' on internal:attr=[placeholder="What needs to be done?"i]
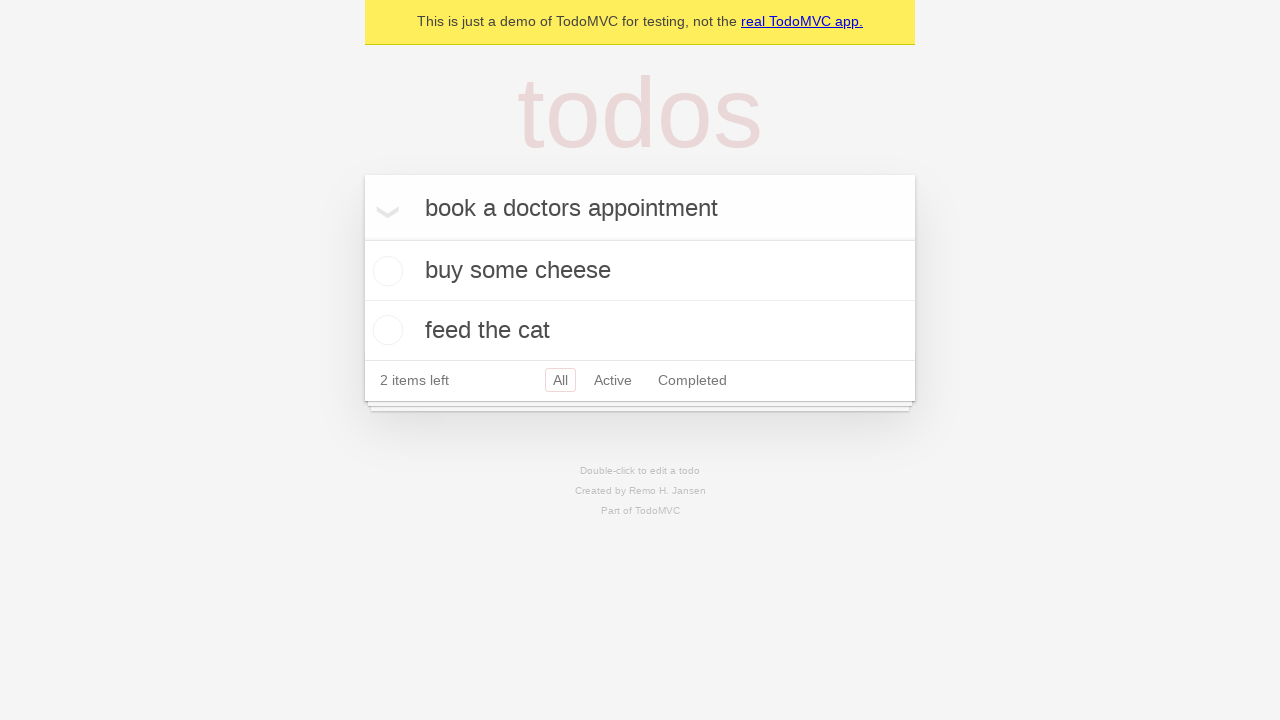

Pressed Enter to add third todo item on internal:attr=[placeholder="What needs to be done?"i]
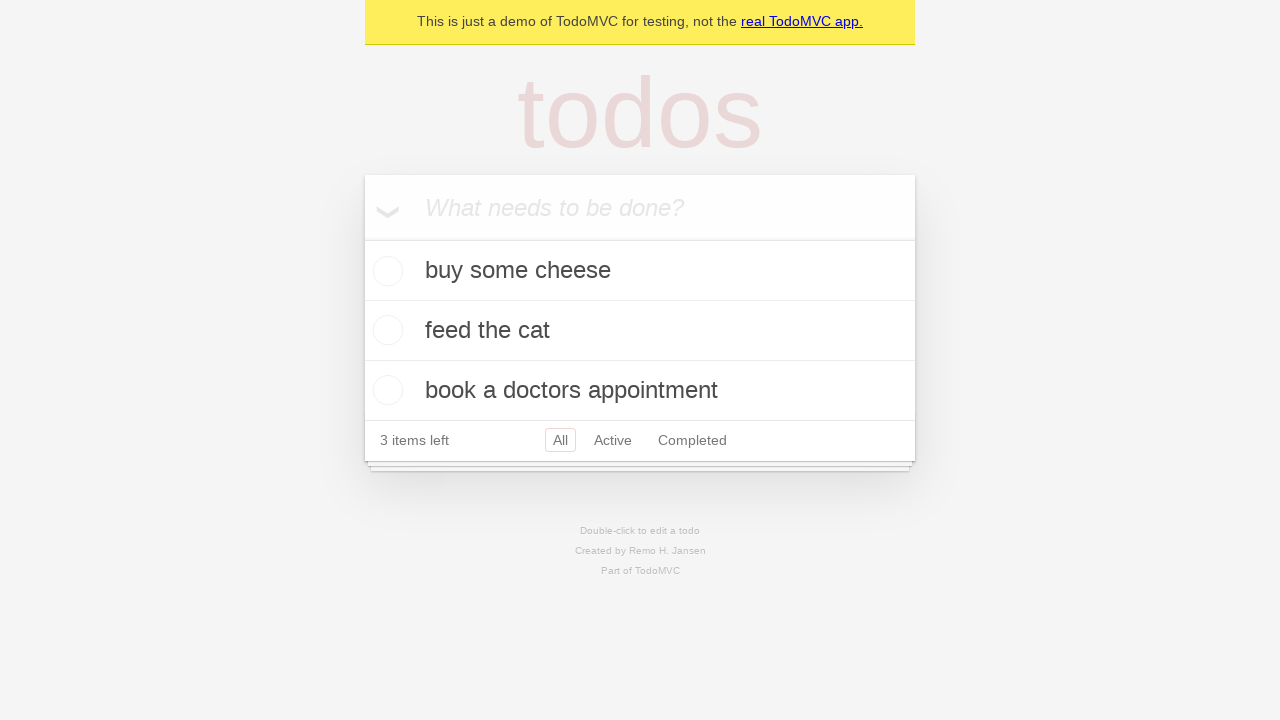

Verified that all 3 todo items were created in localStorage
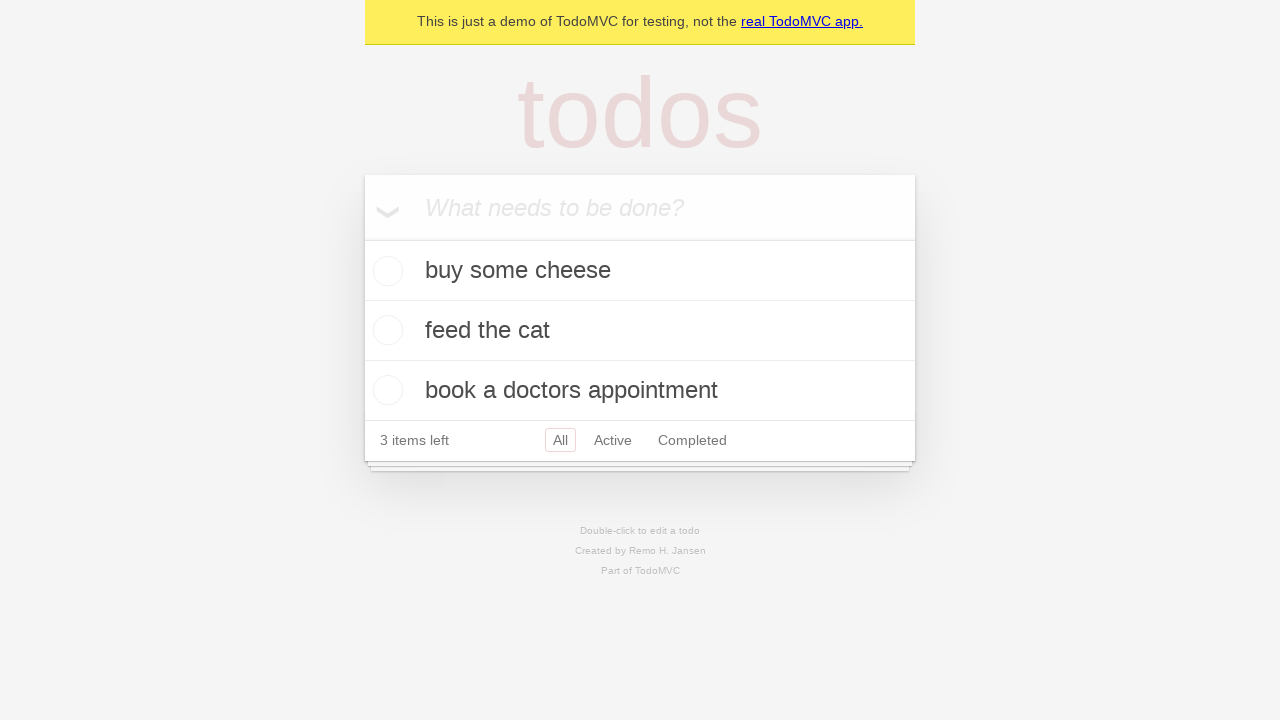

Clicked 'Mark all as complete' checkbox to complete all items at (362, 238) on internal:label="Mark all as complete"i
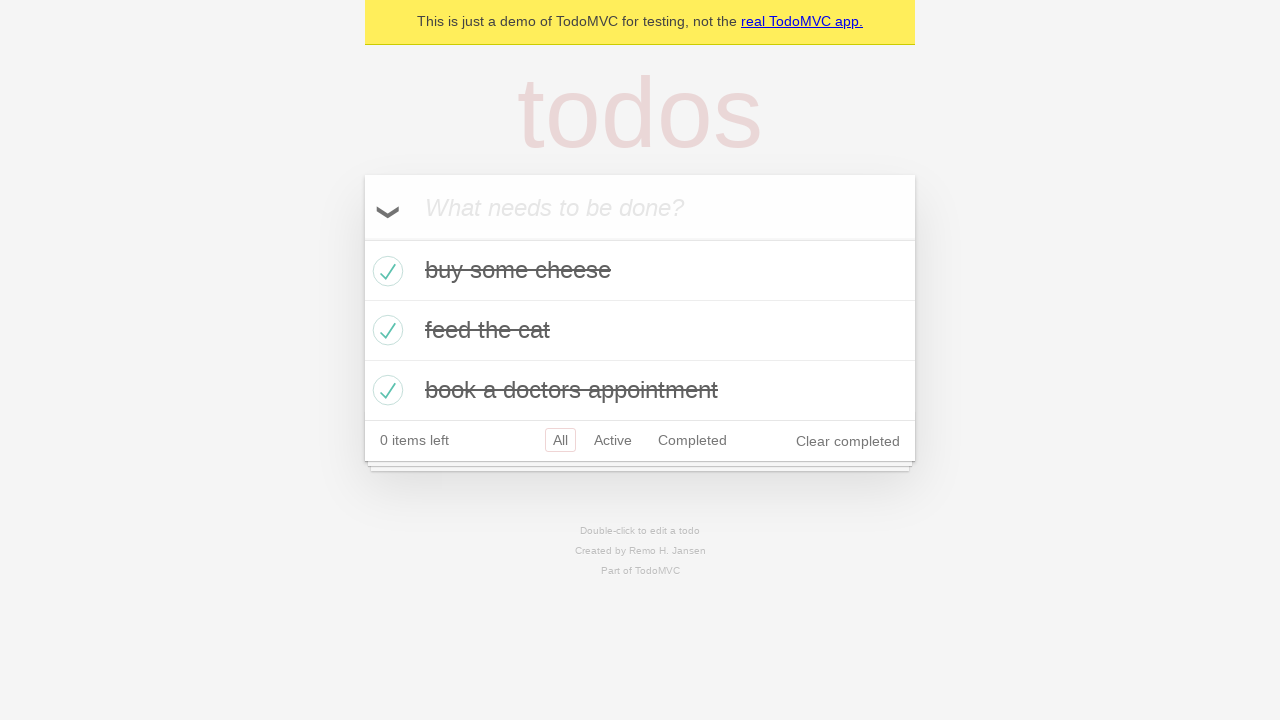

Verified that all 3 items are marked as completed in localStorage
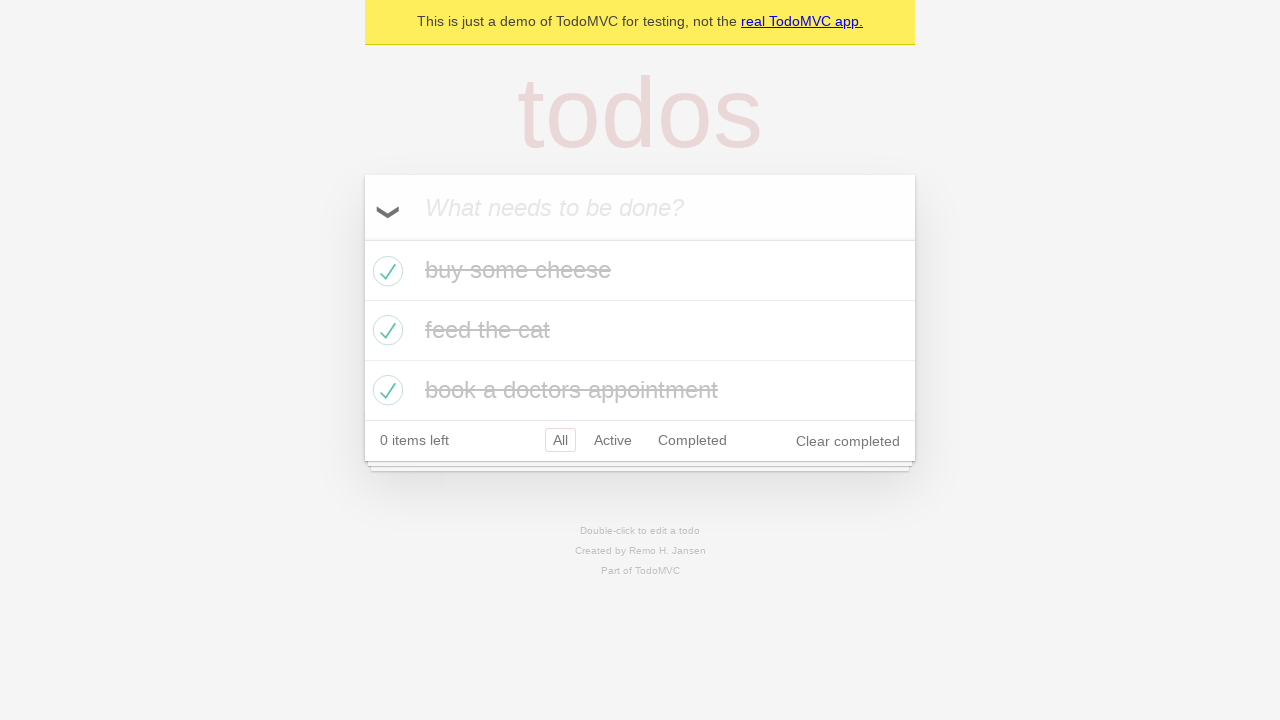

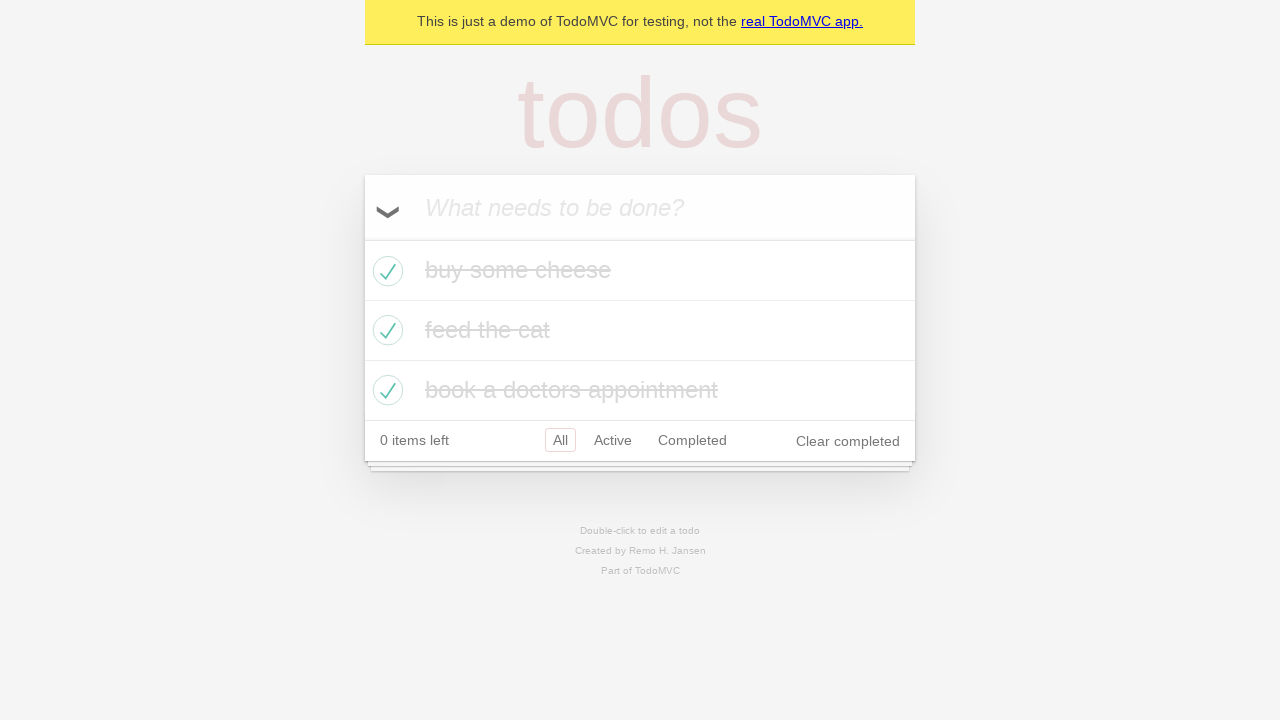